Demonstrates custom wait condition with multiple clicks

Starting URL: https://vip.ceshiren.com/#/ui_study

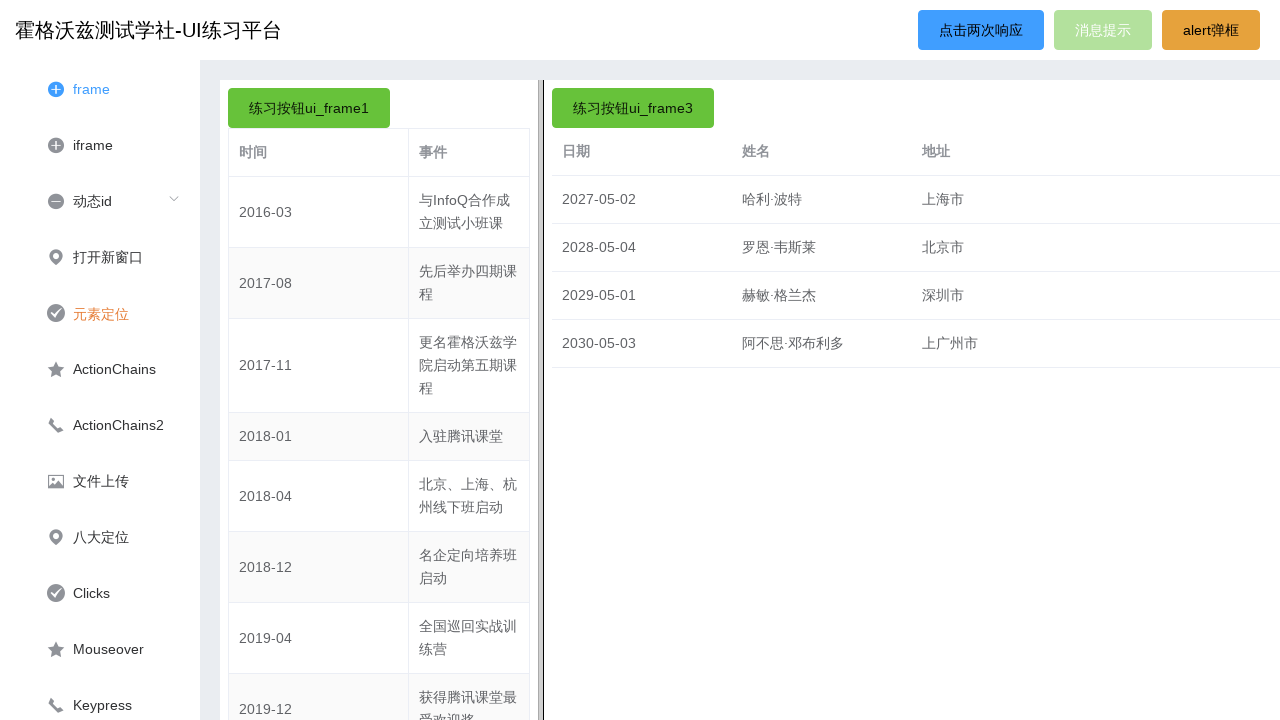

Clicked primary button first time at (981, 30) on #primary_btn
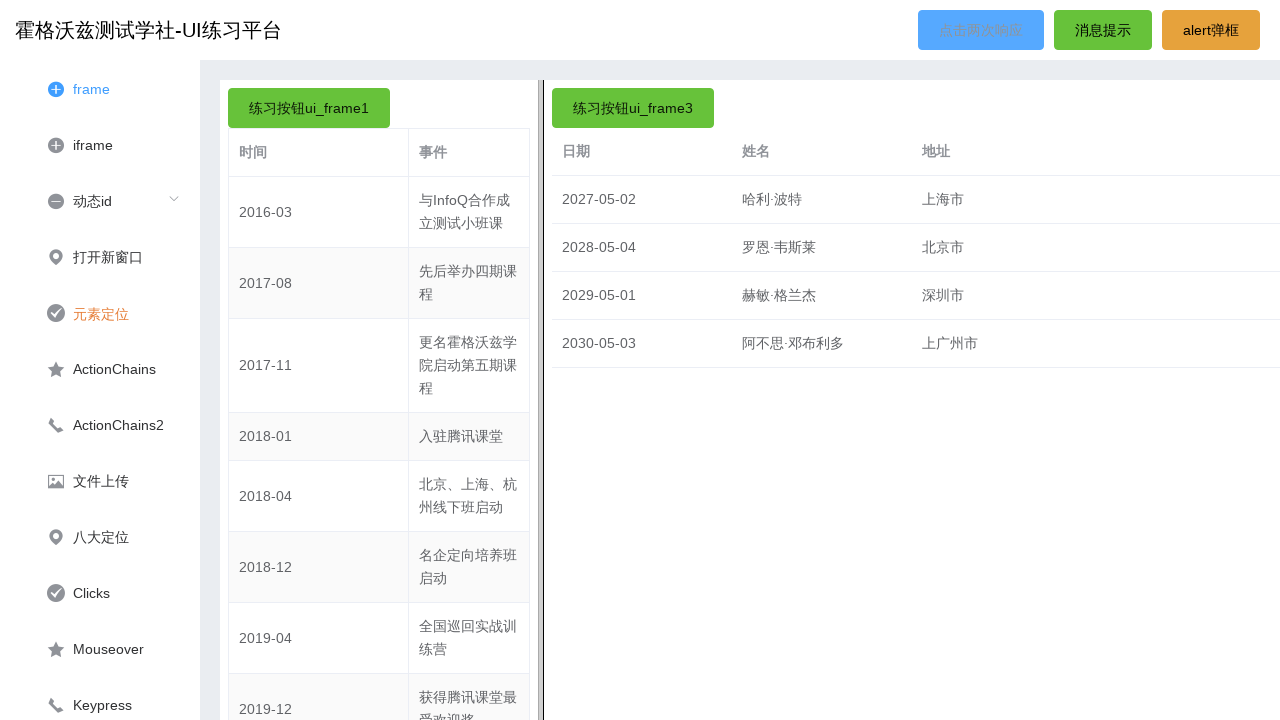

Clicked primary button second time at (981, 30) on #primary_btn
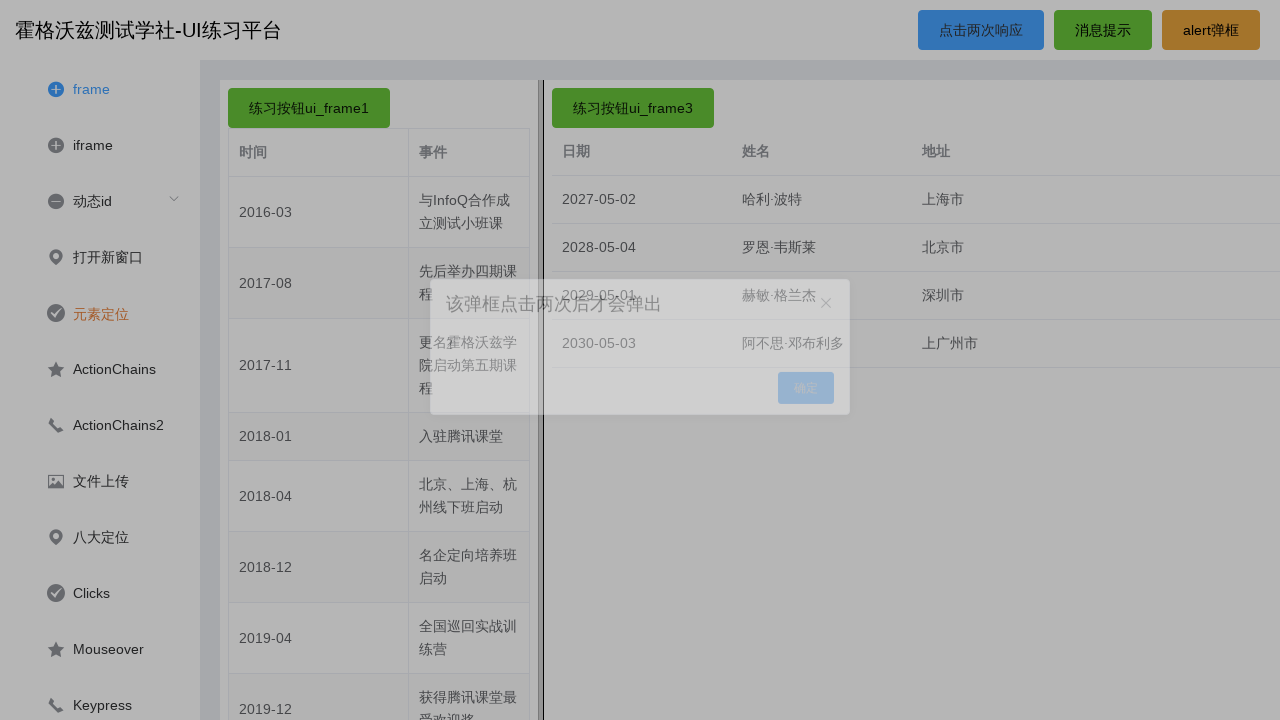

Confirmation dialog appeared after two clicks
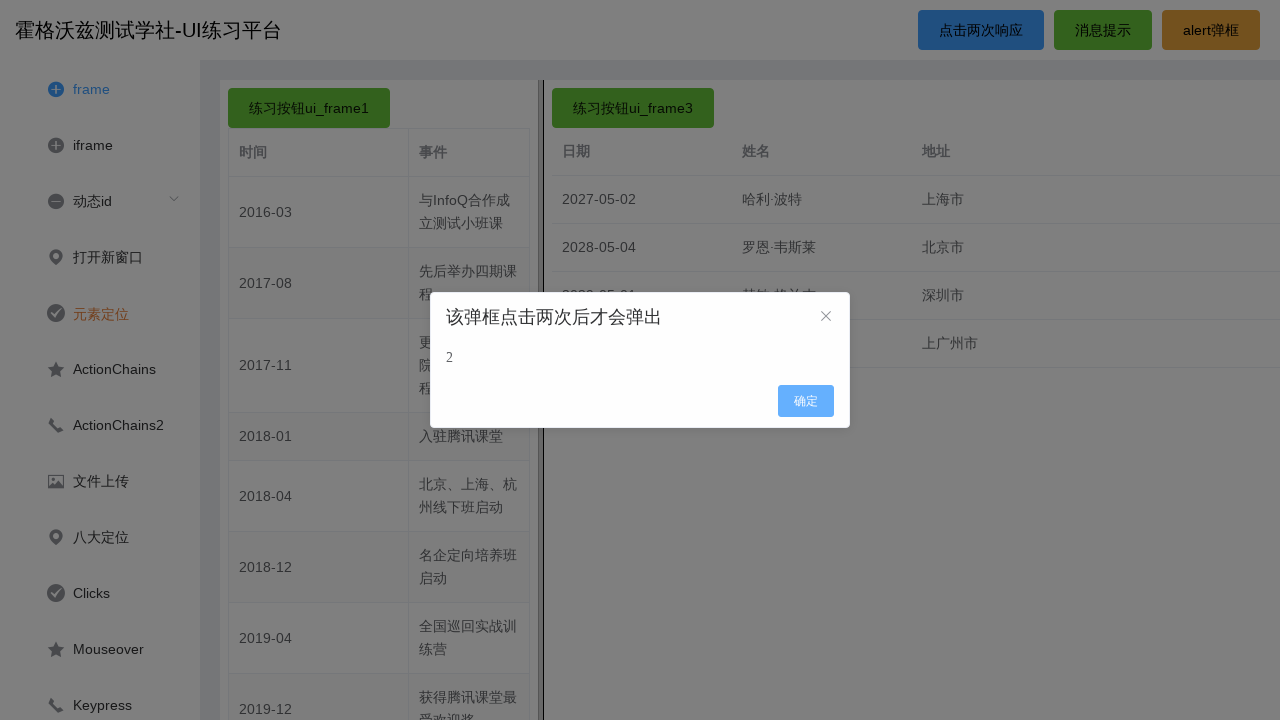

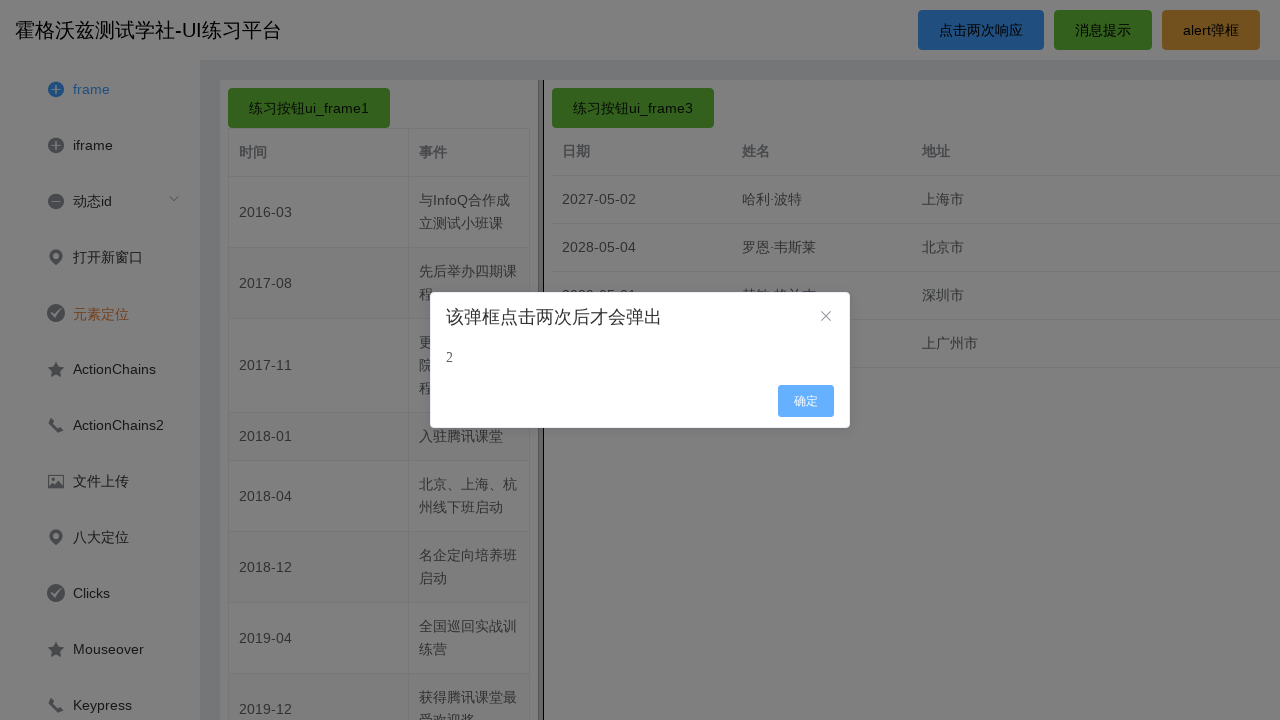